Tests text box form by filling in name, email, current address, and permanent address fields and submitting

Starting URL: https://demoqa.com/text-box

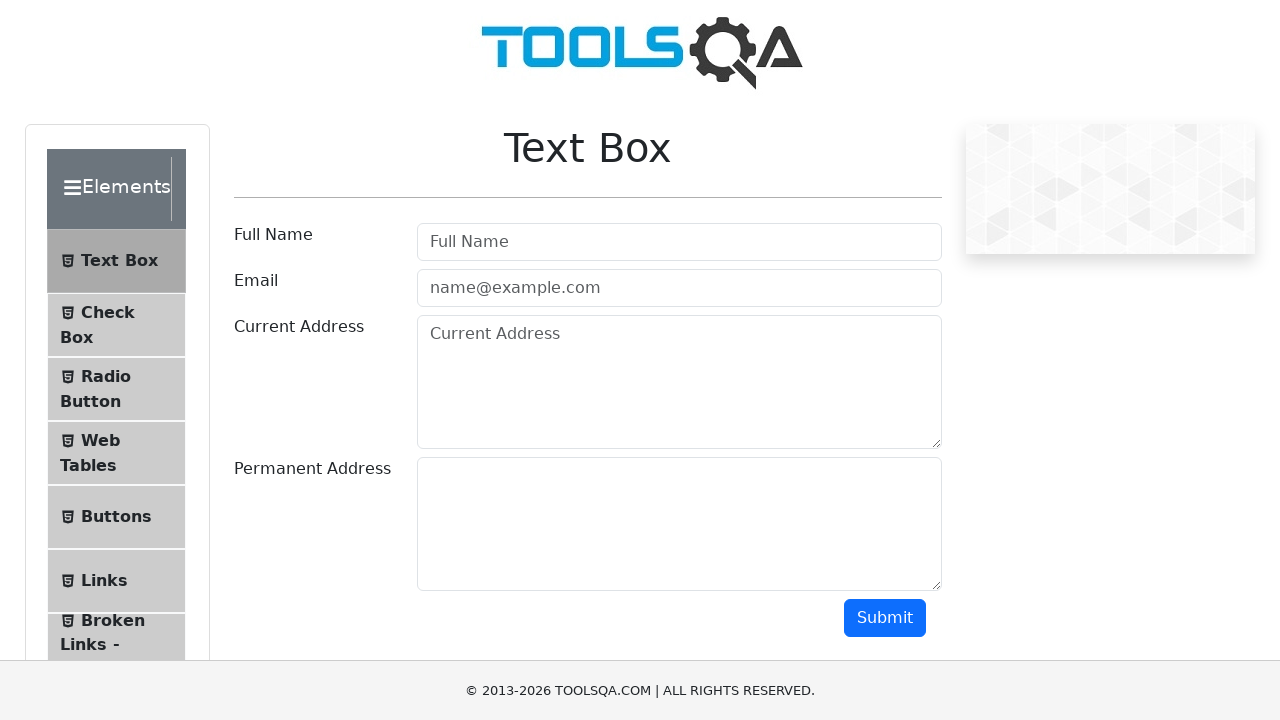

Filled Full Name field with 'Marko Polo' on input[placeholder='Full Name']
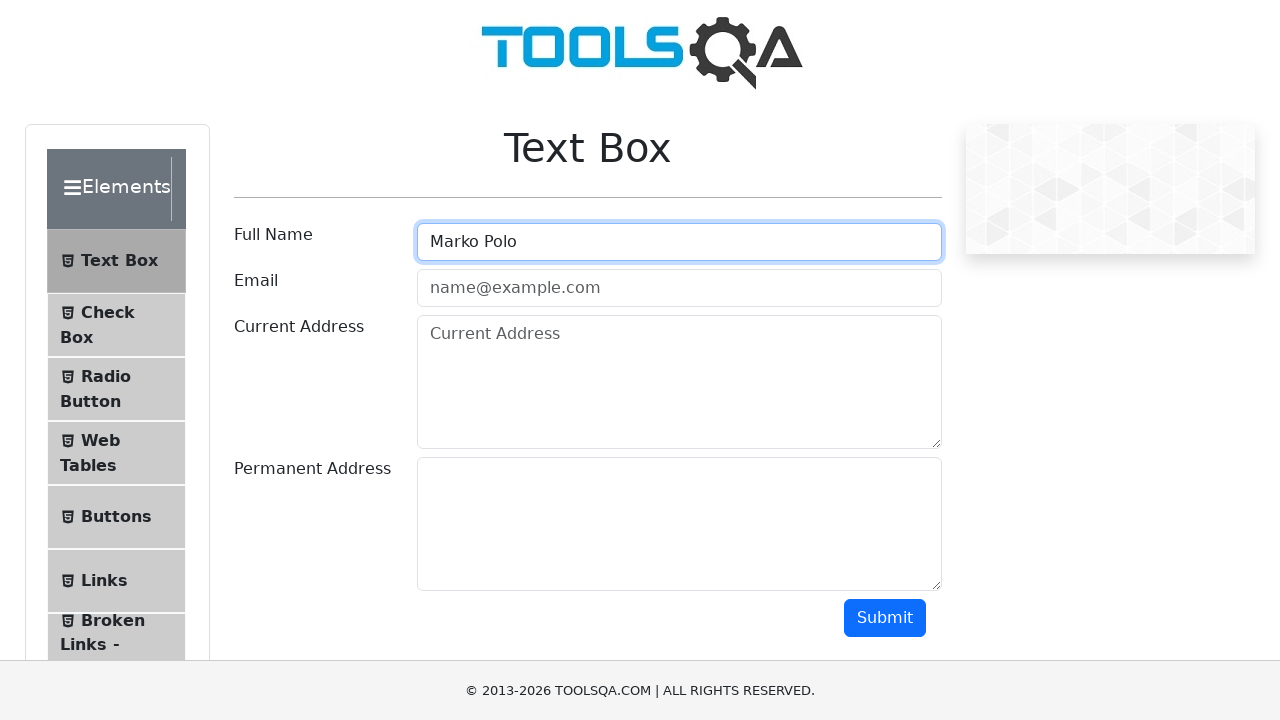

Filled Email field with 'test@test.com' on input[placeholder='name@example.com']
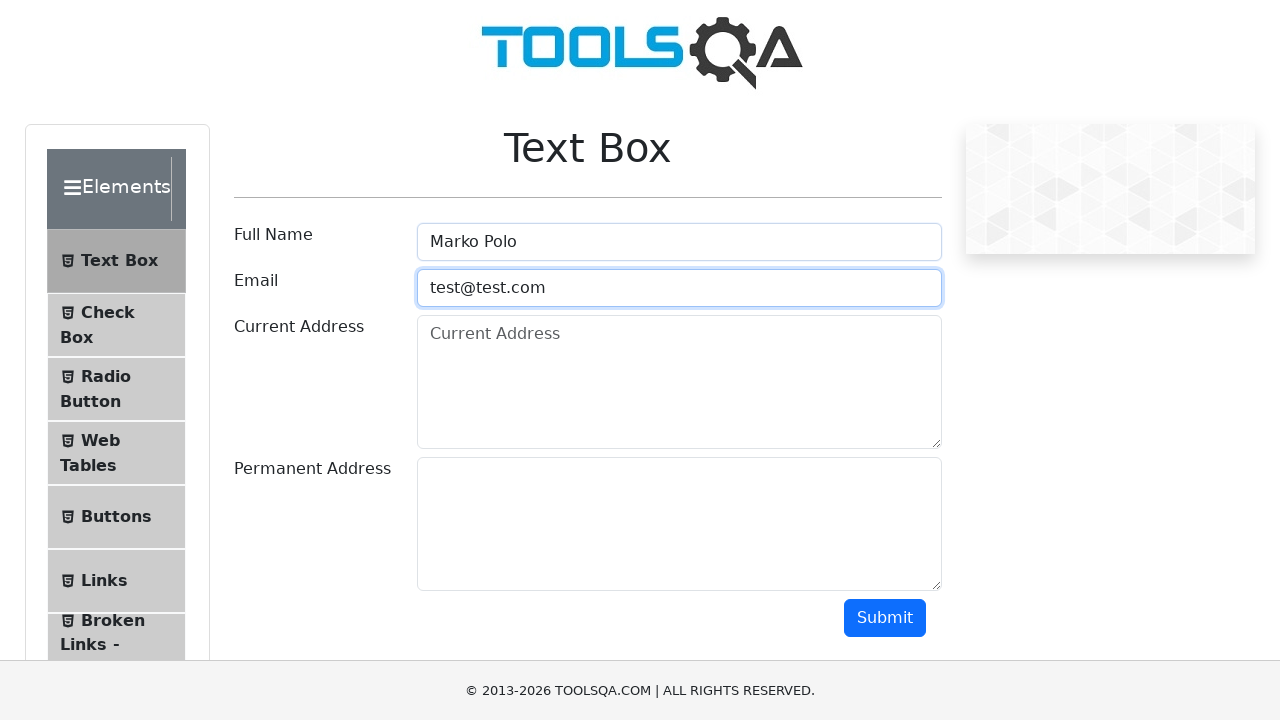

Filled Current Address field with 'street' on textarea[placeholder='Current Address']
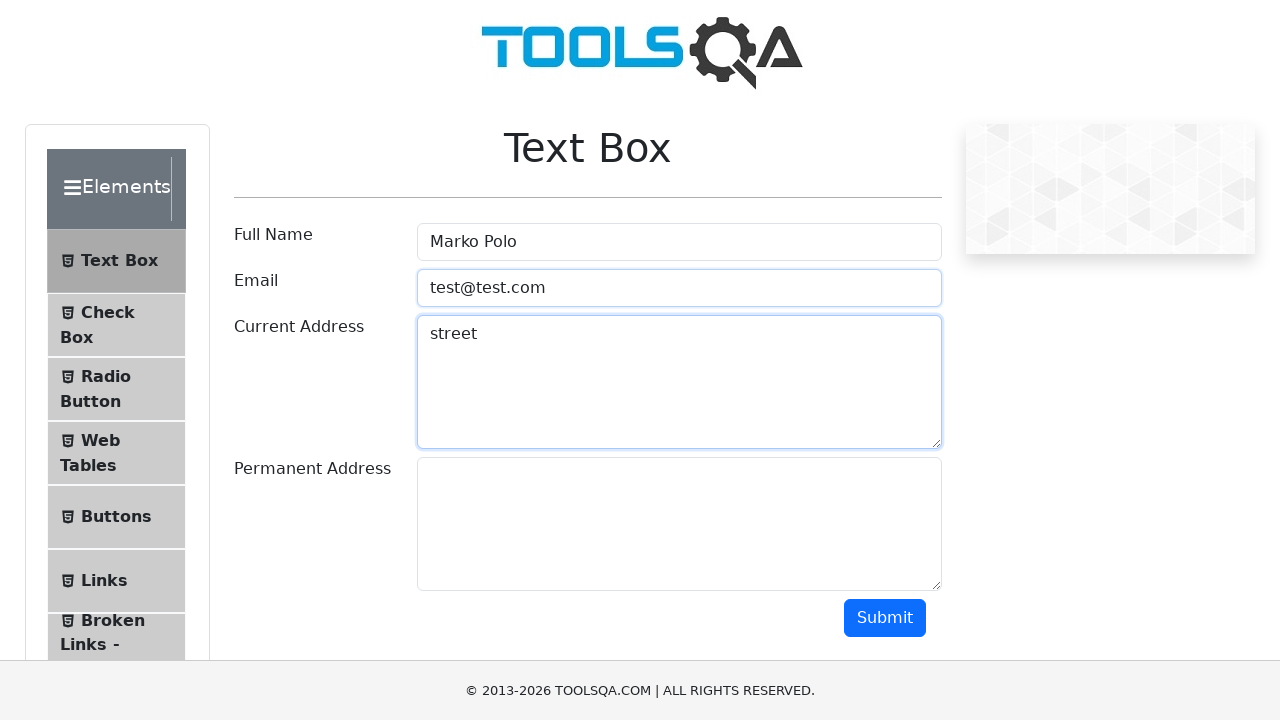

Filled Permanent Address field with 'ulica' on textarea#permanentAddress
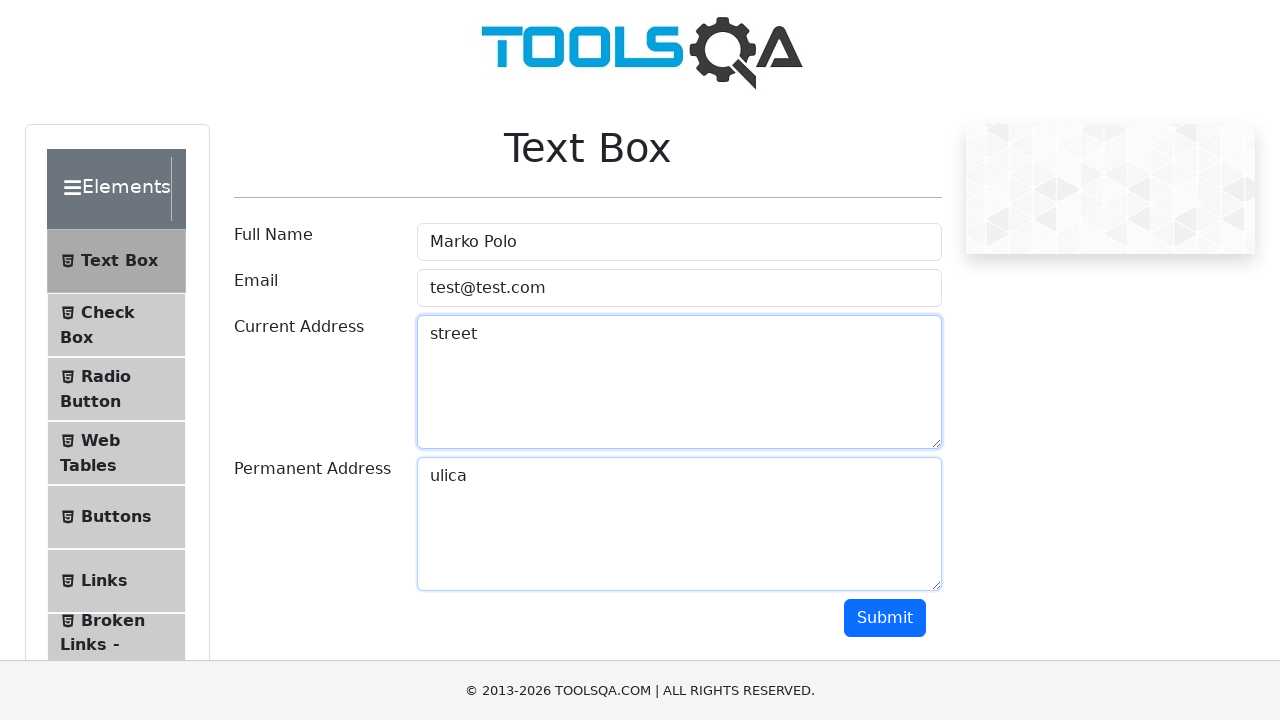

Clicked submit button at (885, 618) on button#submit
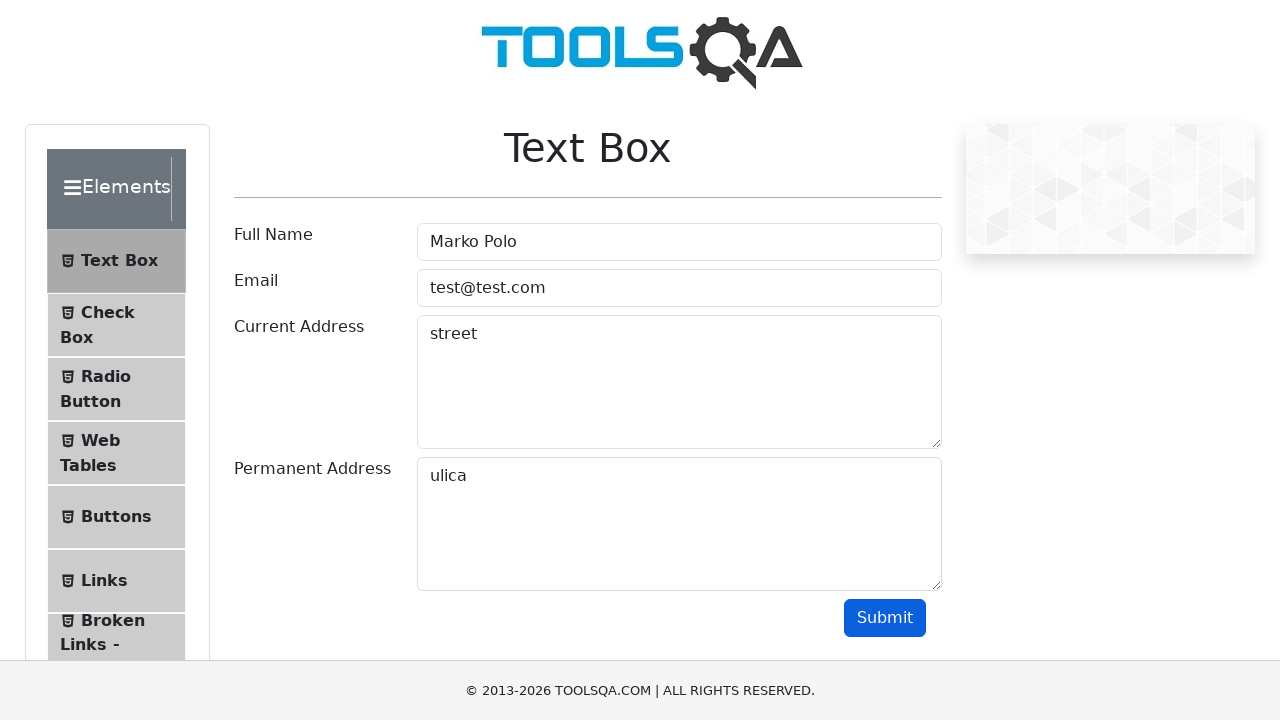

Form submission output appeared
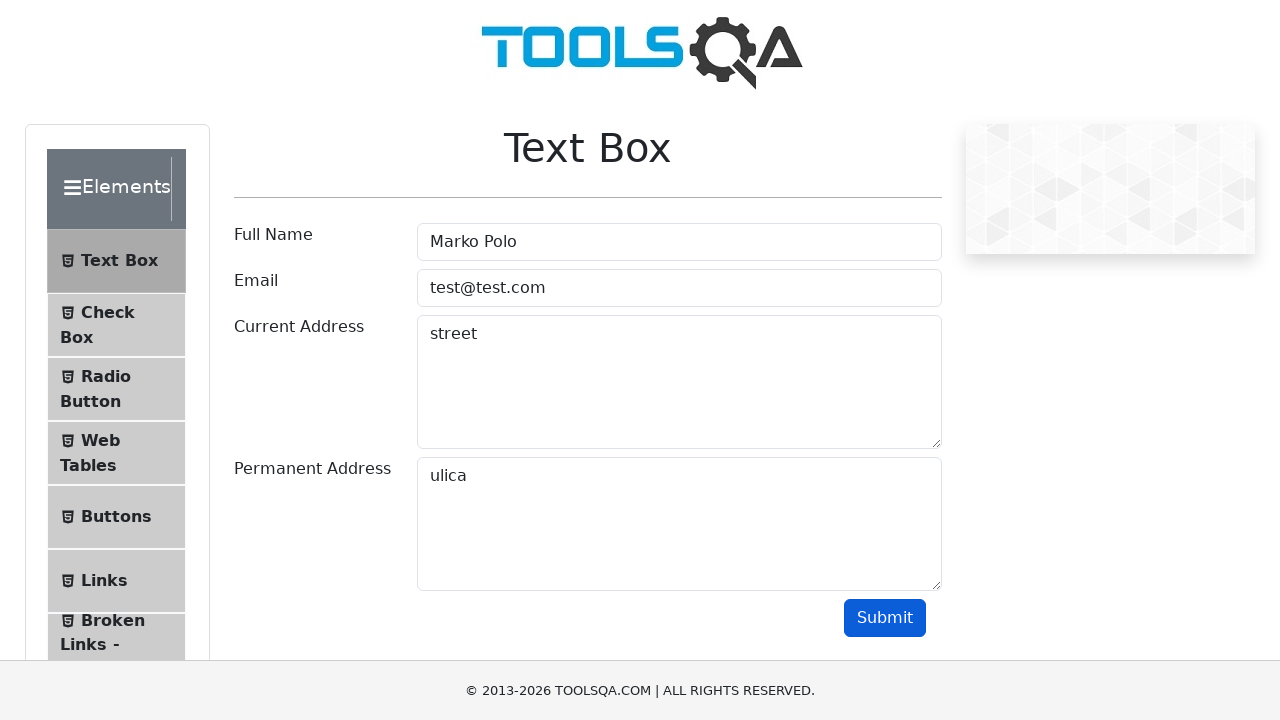

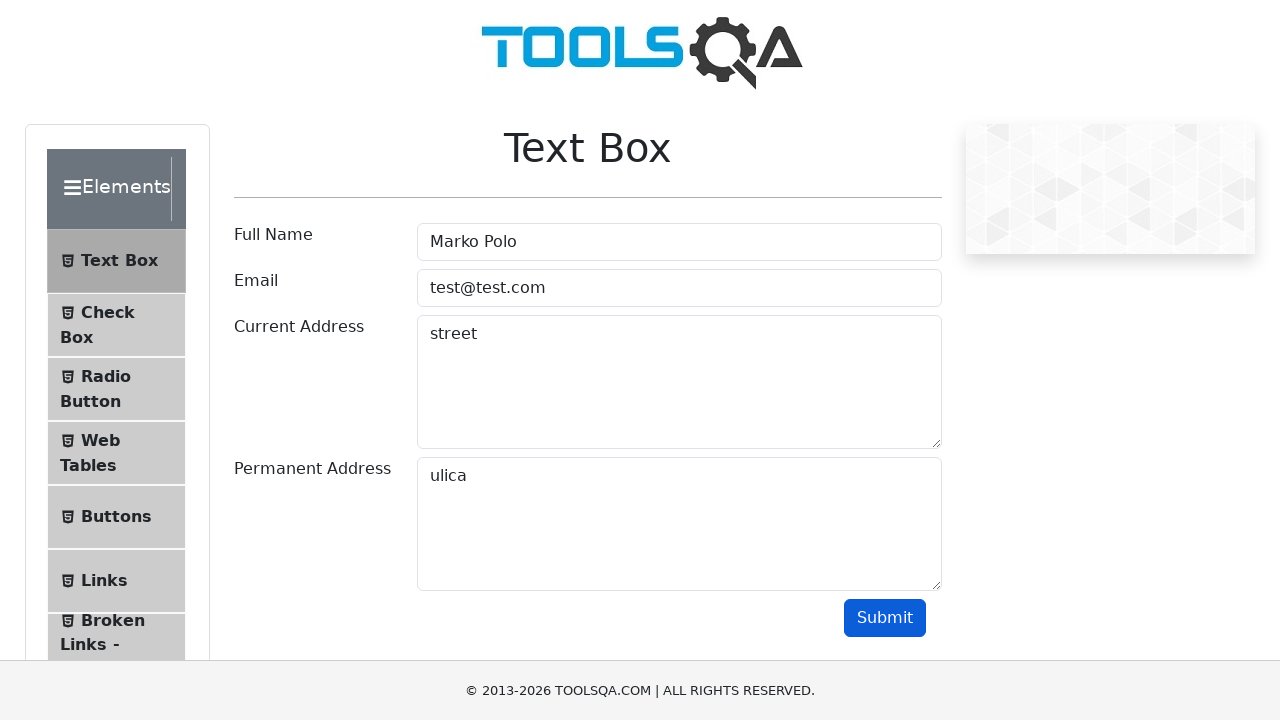